Tests website responsiveness by resizing the browser window to various common device viewport sizes

Starting URL: https://www.imdb.com/

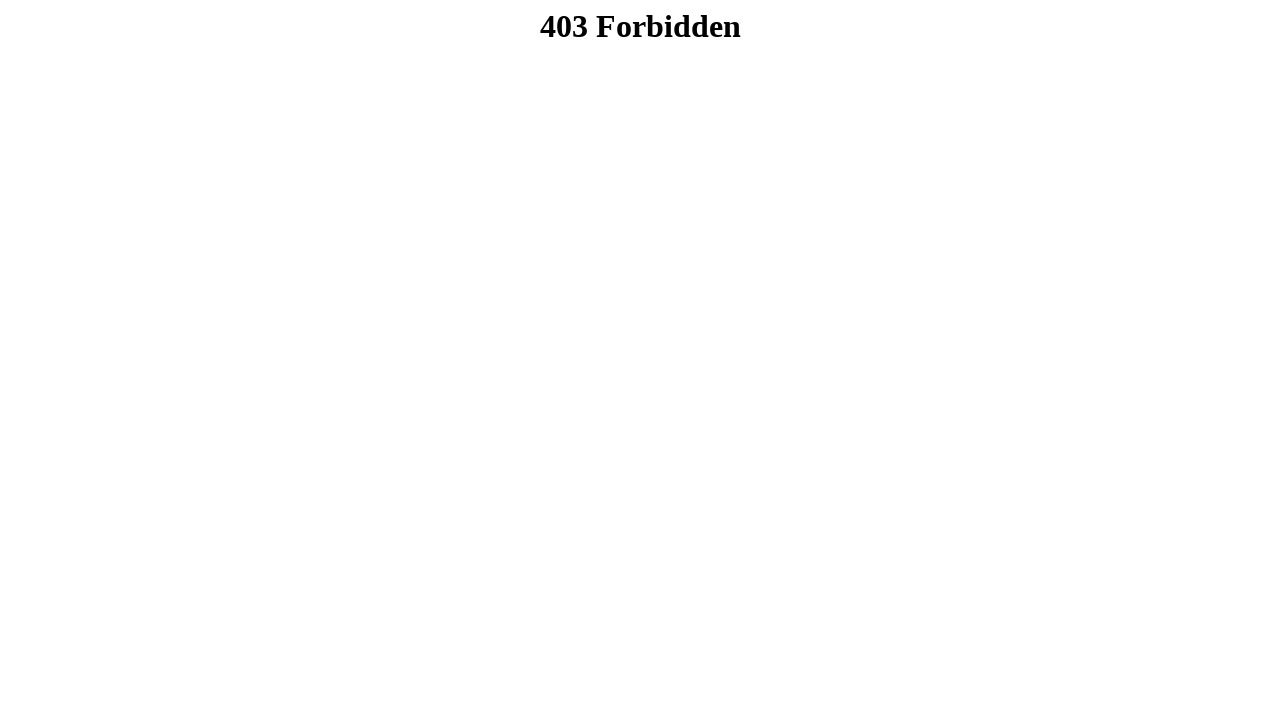

Set viewport size to 1920x1080
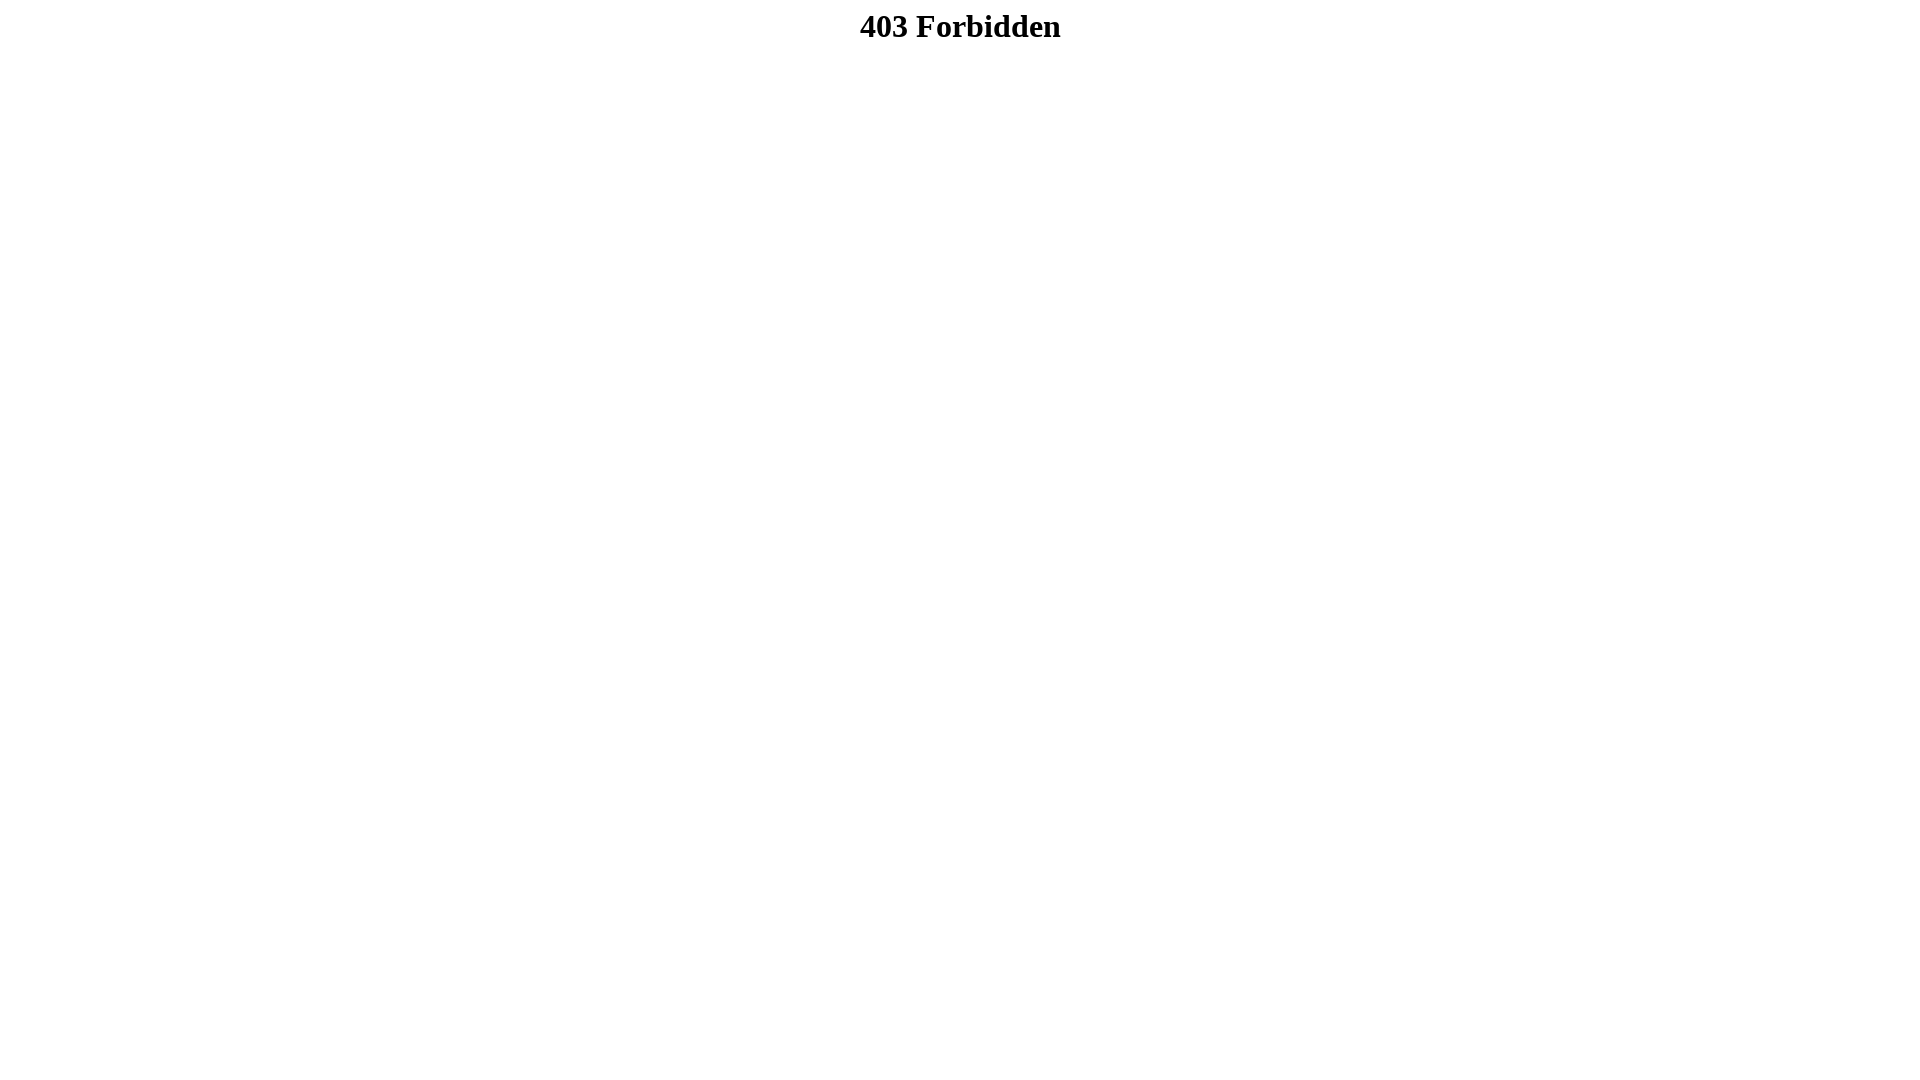

Waited 2 seconds for content to adjust at 1920x1080 viewport
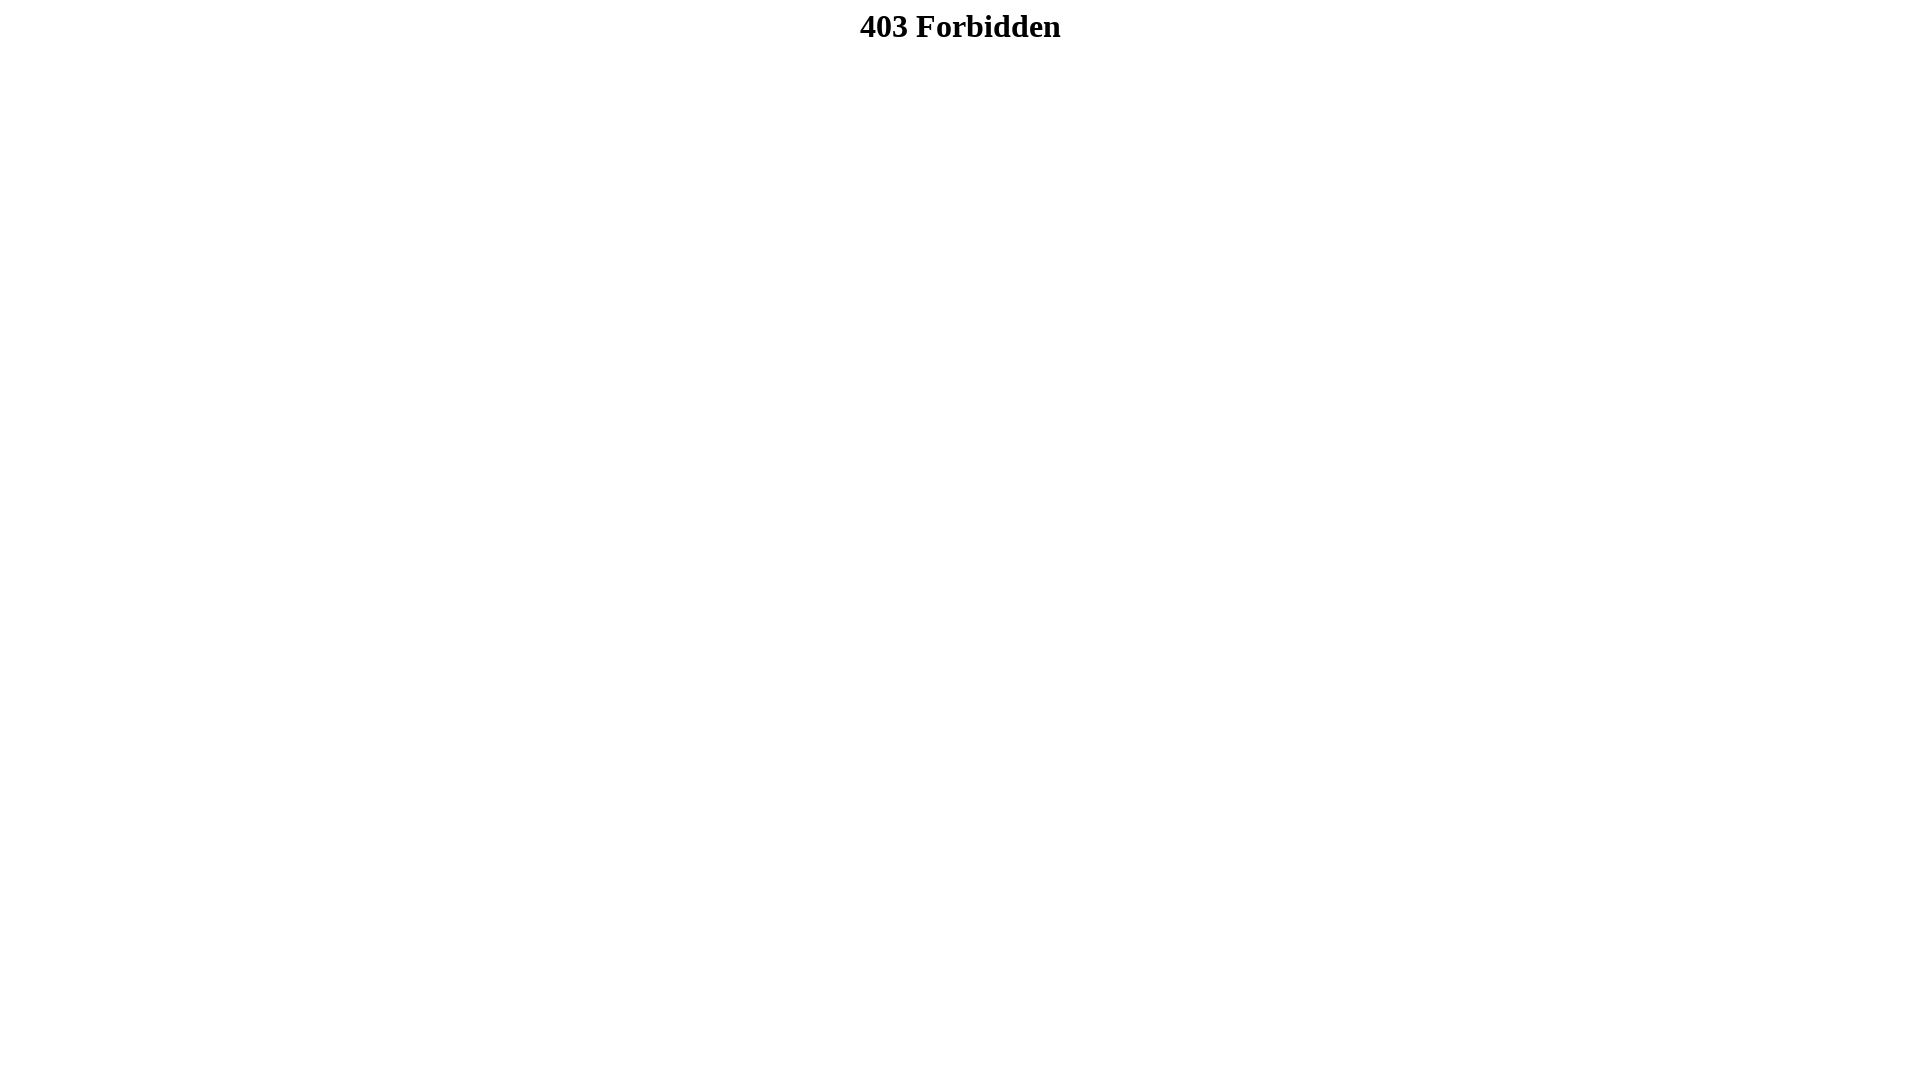

Set viewport size to 1366x768
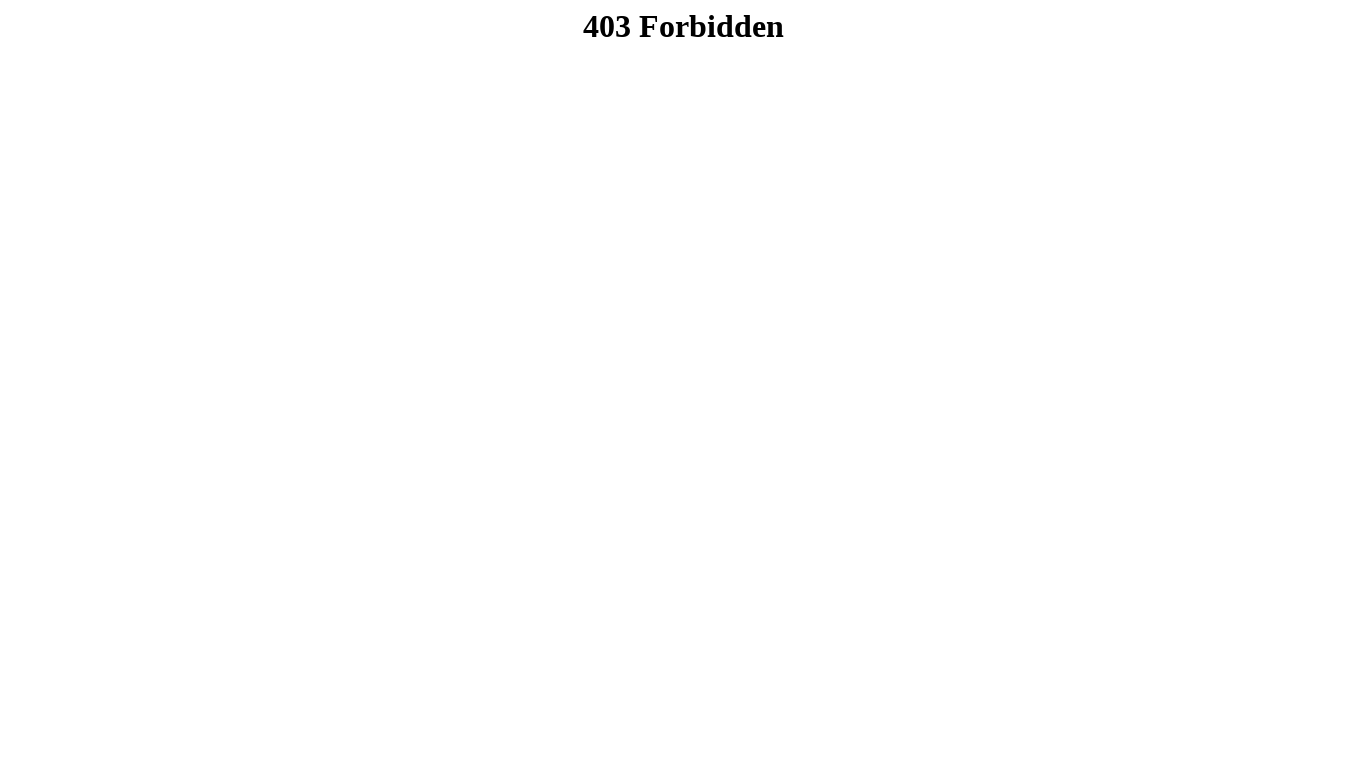

Waited 2 seconds for content to adjust at 1366x768 viewport
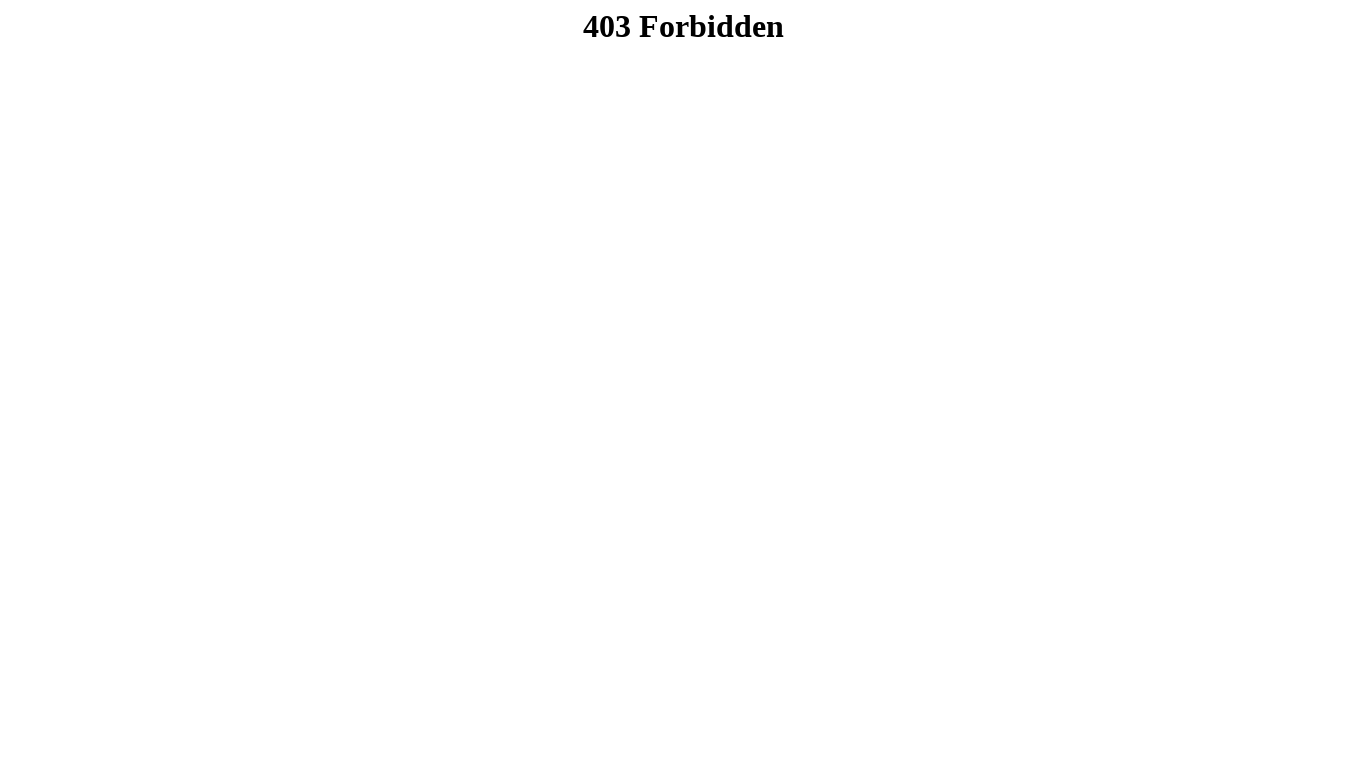

Set viewport size to 1440x900
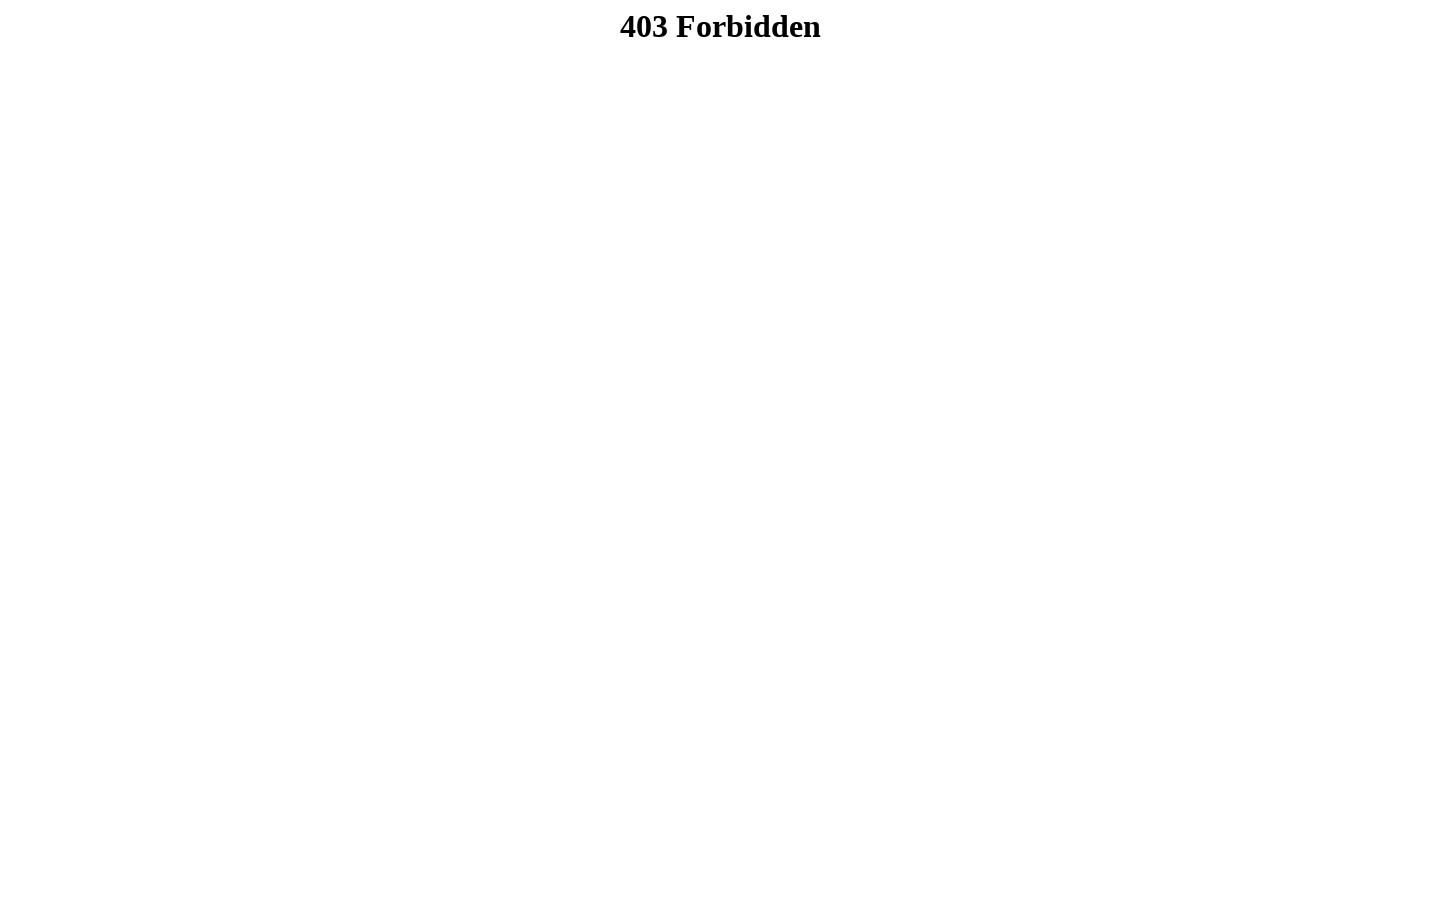

Waited 2 seconds for content to adjust at 1440x900 viewport
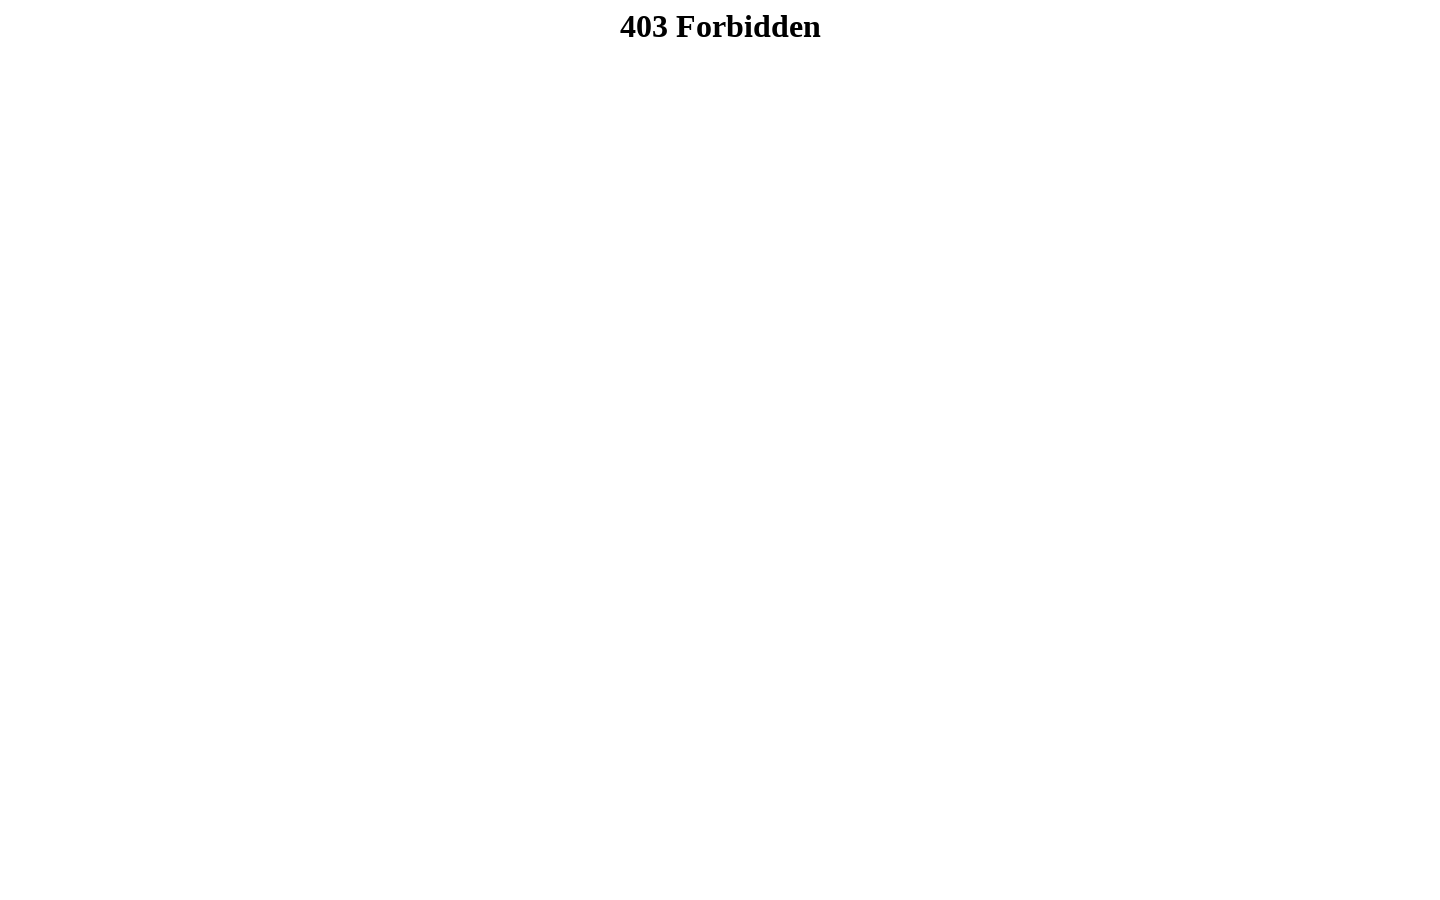

Set viewport size to 1536x864
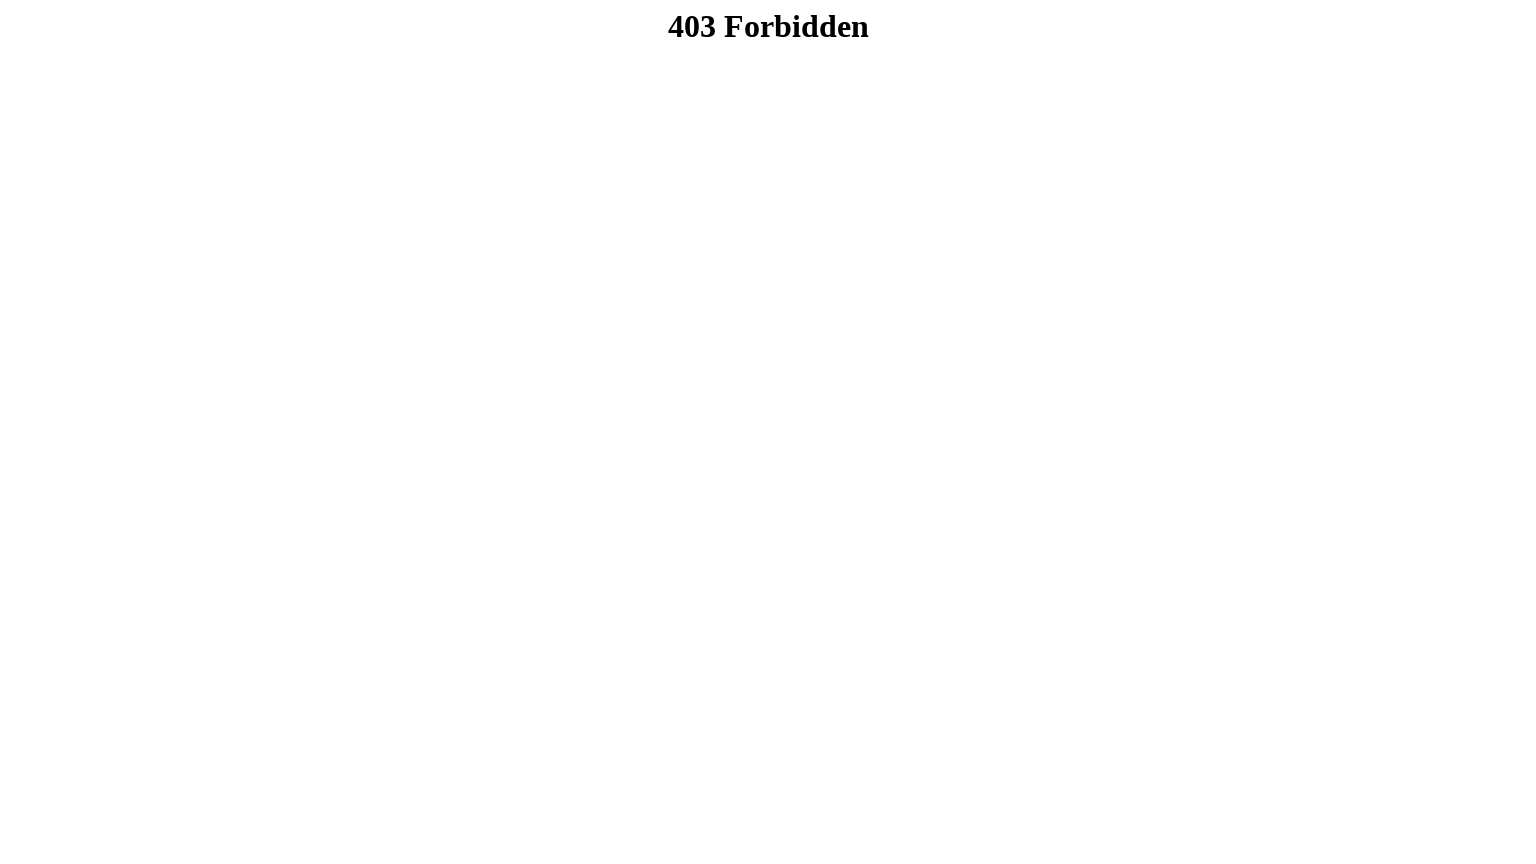

Waited 2 seconds for content to adjust at 1536x864 viewport
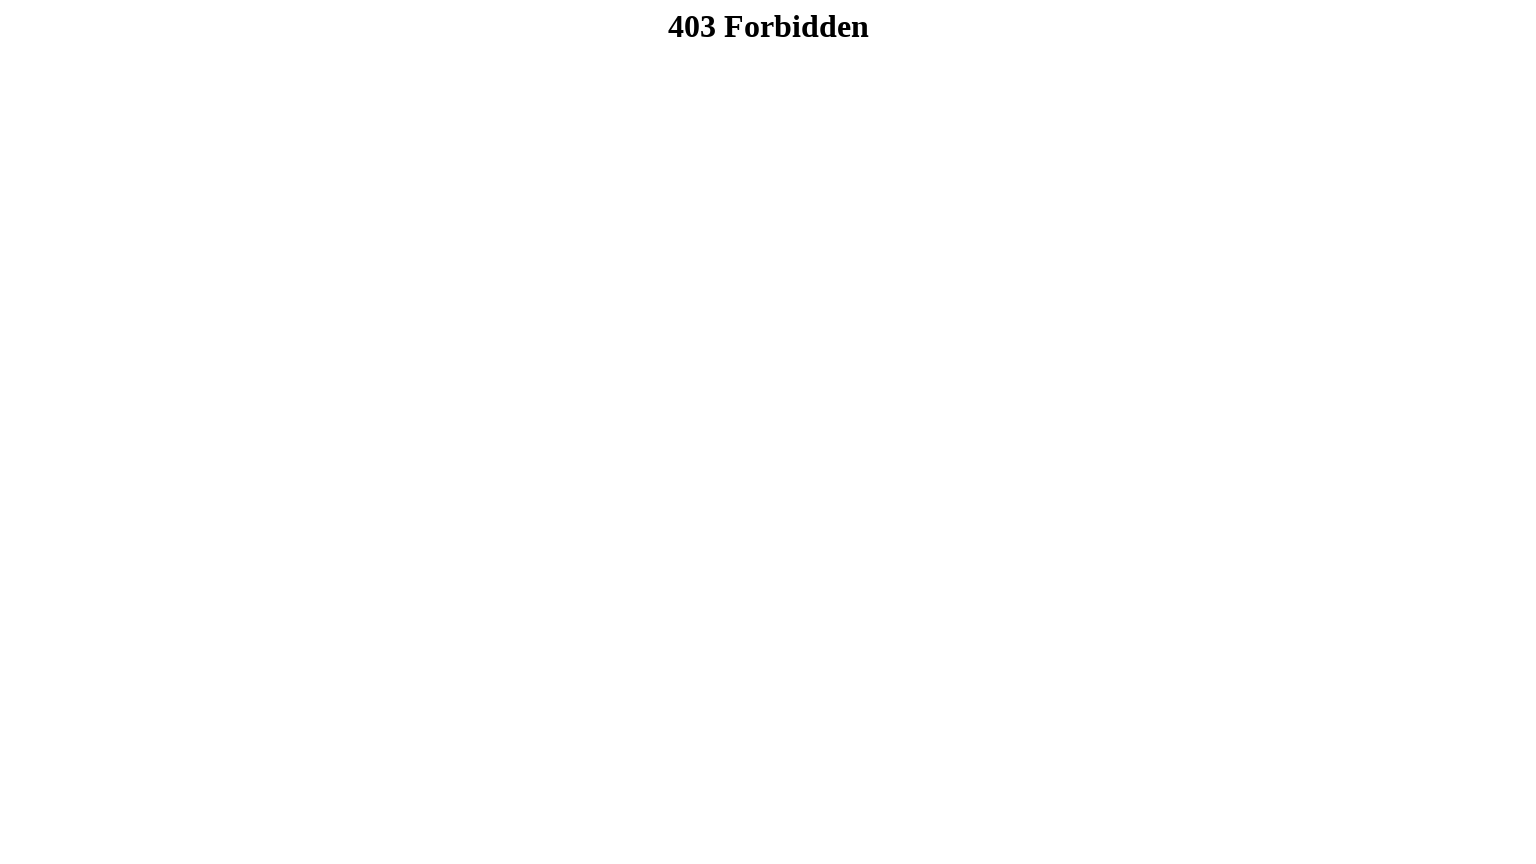

Set viewport size to 1280x720
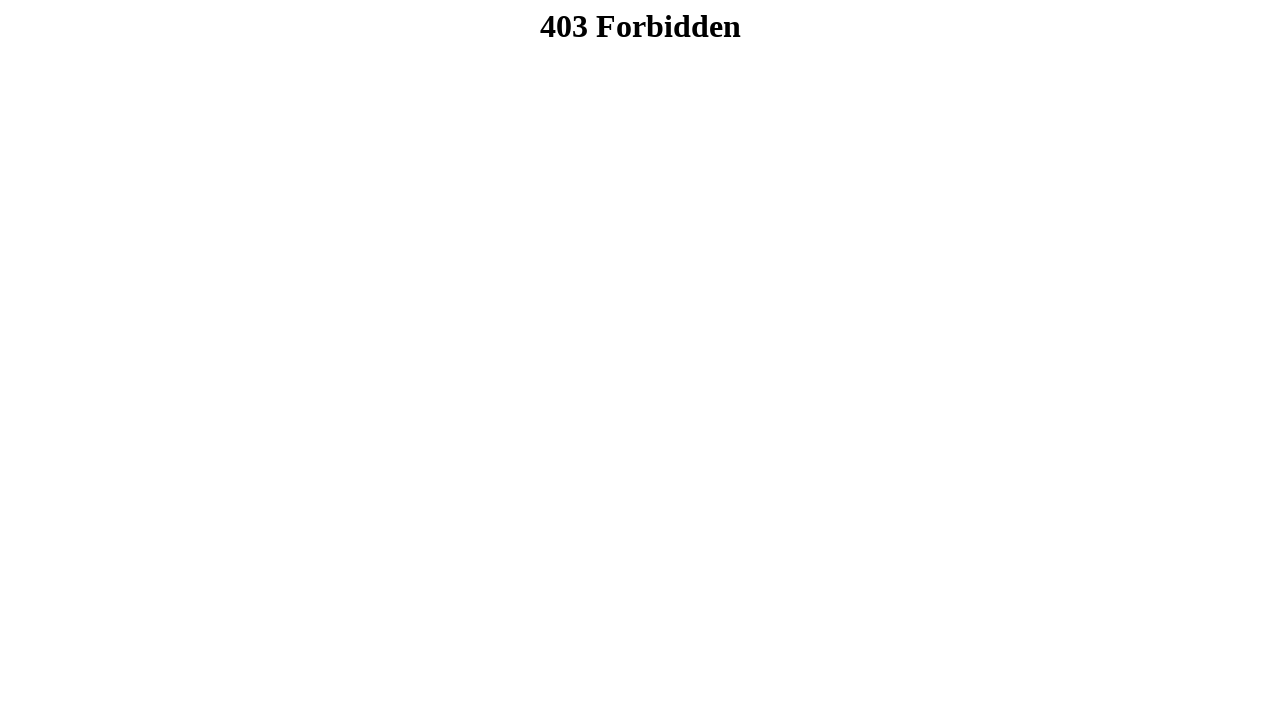

Waited 2 seconds for content to adjust at 1280x720 viewport
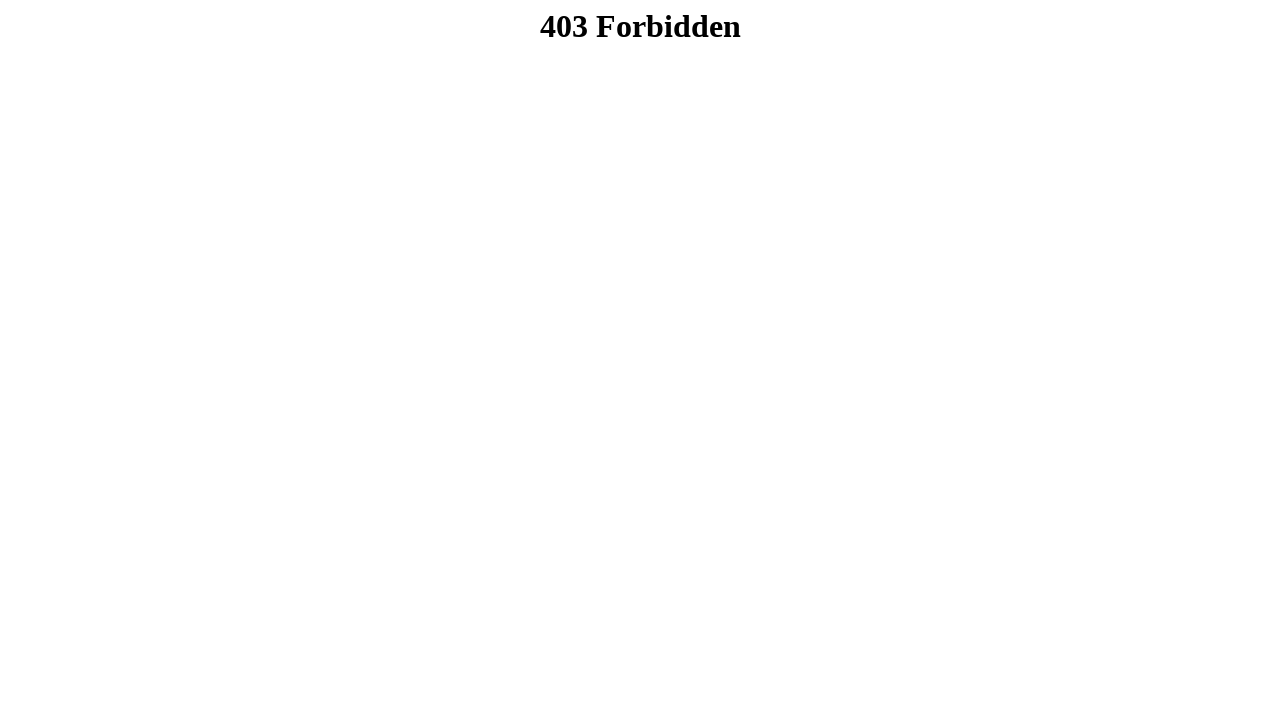

Set viewport size to 1024x768
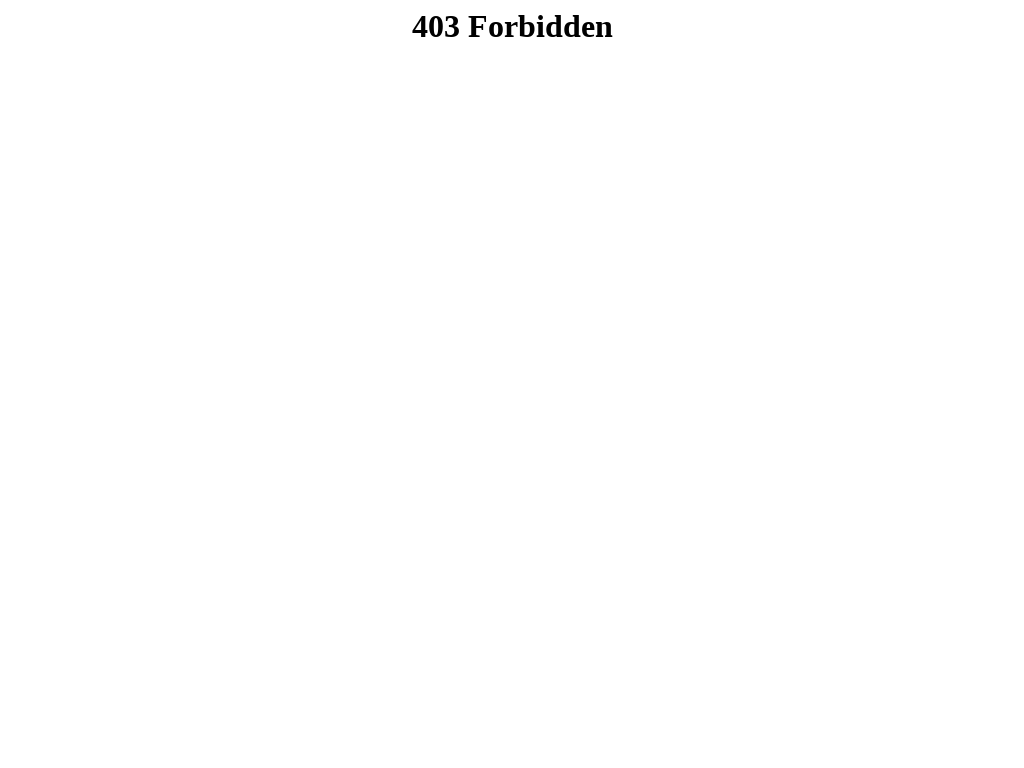

Waited 2 seconds for content to adjust at 1024x768 viewport
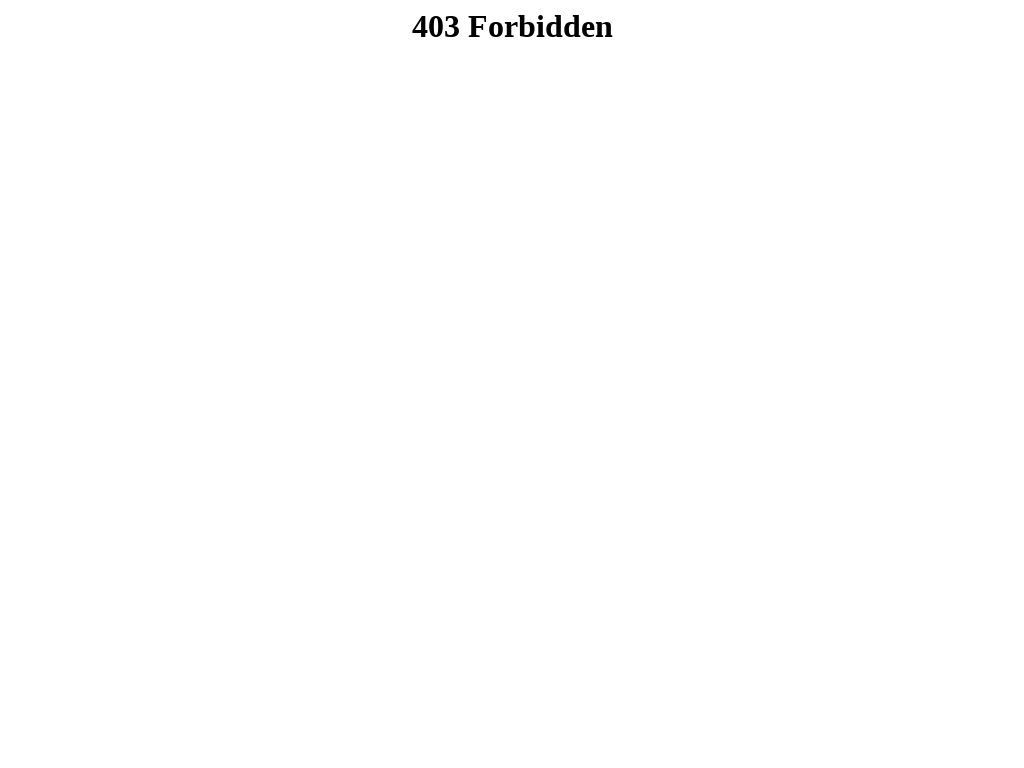

Set viewport size to 768x1024
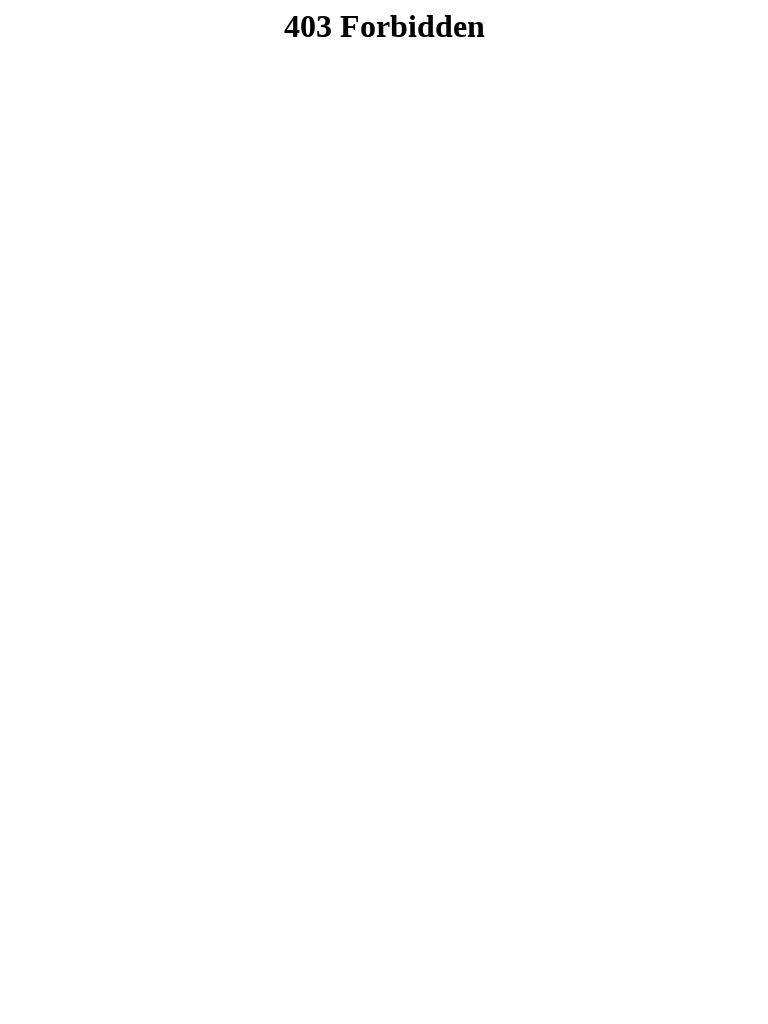

Waited 2 seconds for content to adjust at 768x1024 viewport
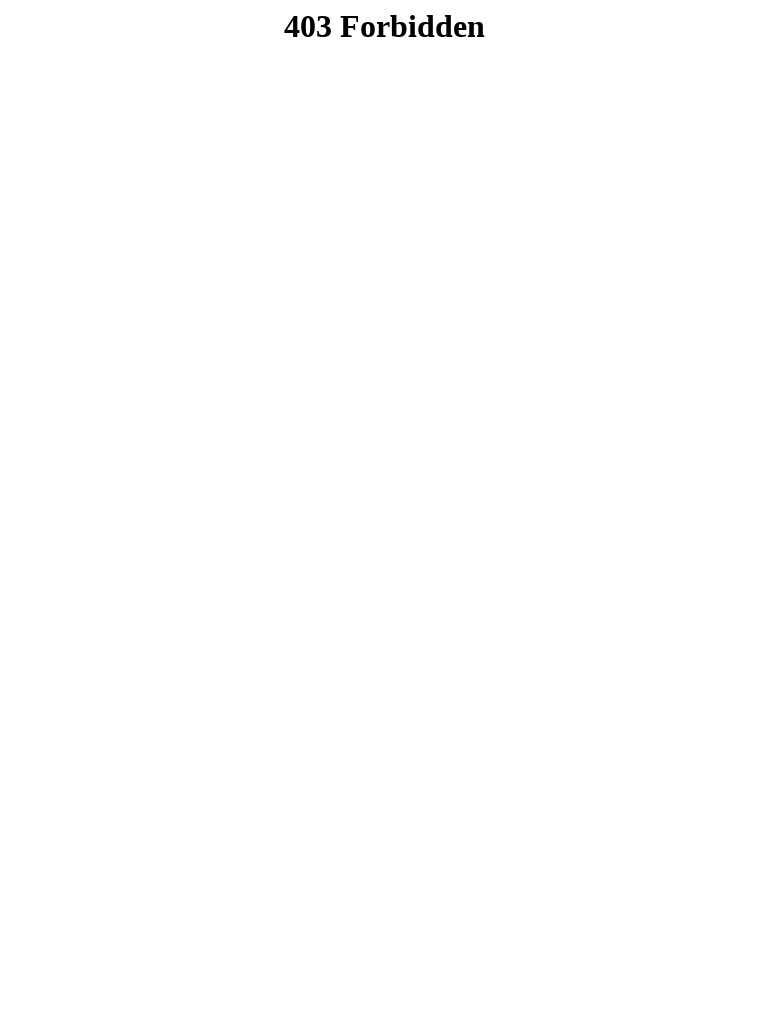

Set viewport size to 414x896
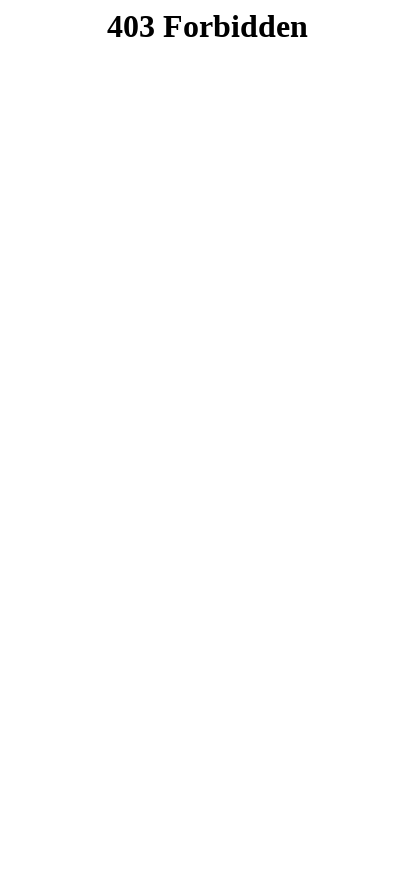

Waited 2 seconds for content to adjust at 414x896 viewport
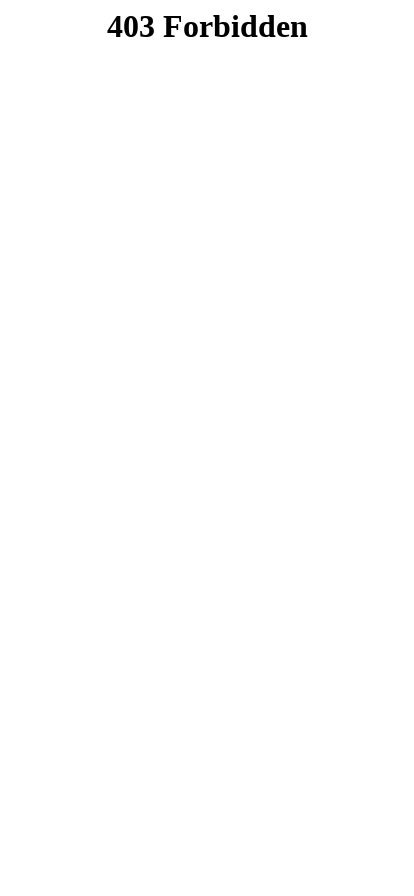

Set viewport size to 375x812
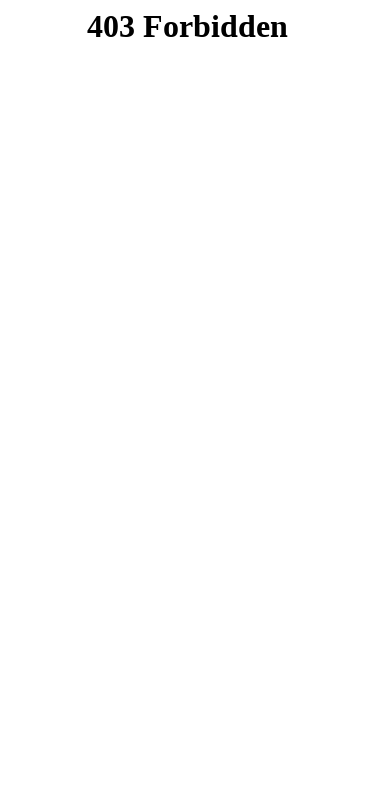

Waited 2 seconds for content to adjust at 375x812 viewport
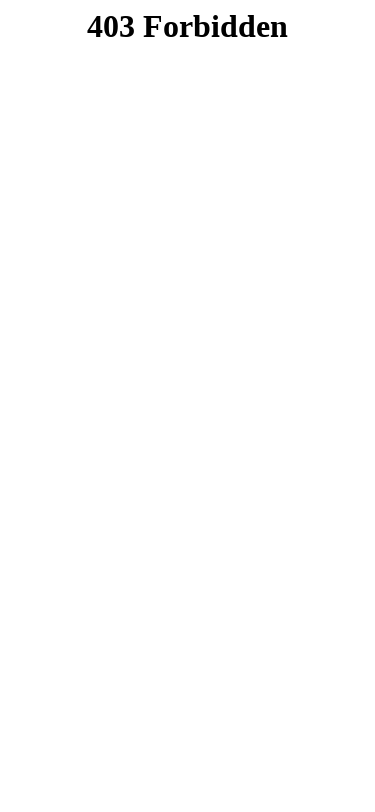

Set viewport size to 375x667
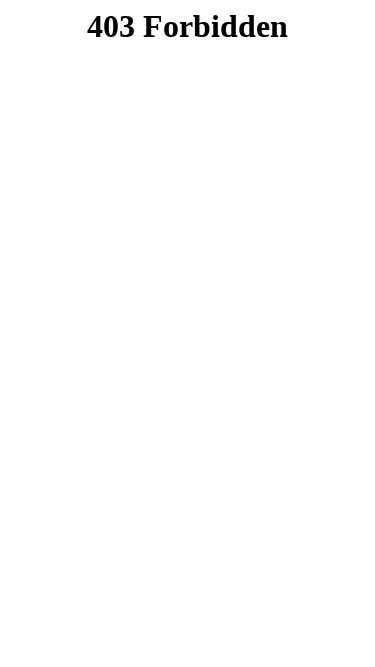

Waited 2 seconds for content to adjust at 375x667 viewport
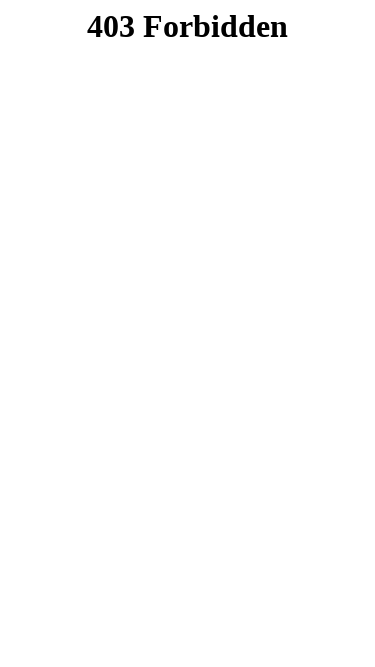

Set viewport size to 360x800
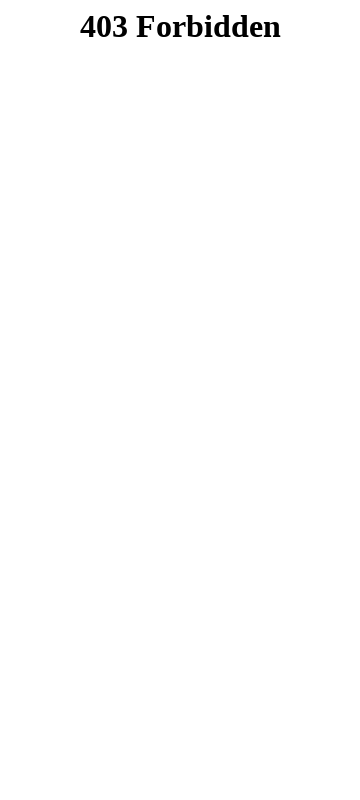

Waited 2 seconds for content to adjust at 360x800 viewport
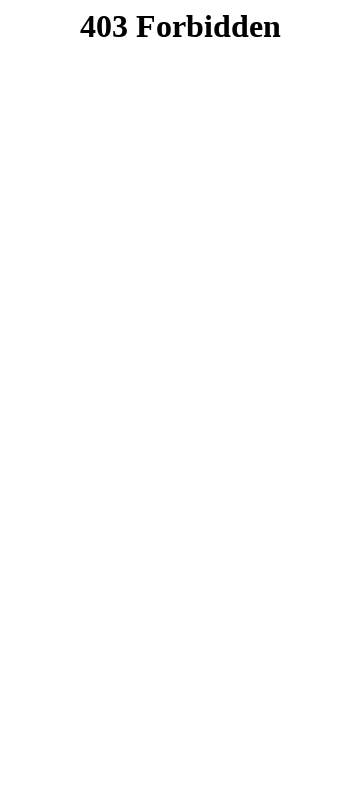

Set viewport size to 320x568
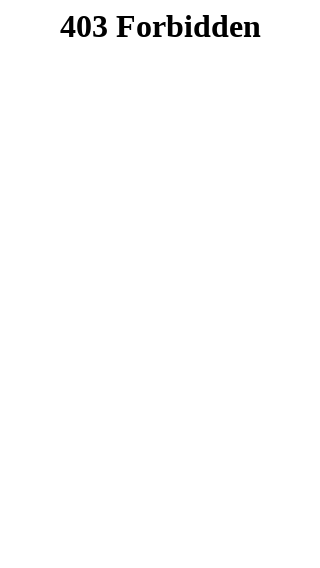

Waited 2 seconds for content to adjust at 320x568 viewport
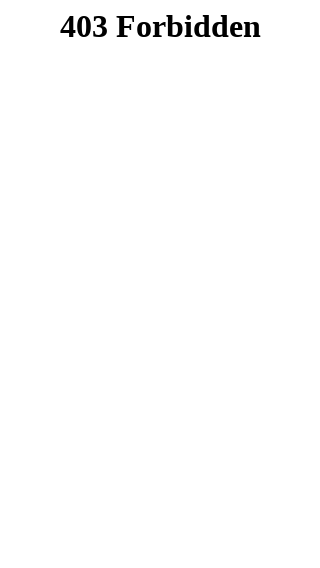

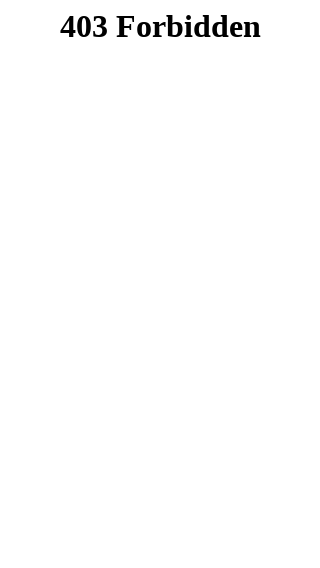